Navigates to demo table page and reads all rows of the Employee Basic Table using a single loop on table rows.

Starting URL: http://automationbykrishna.com/

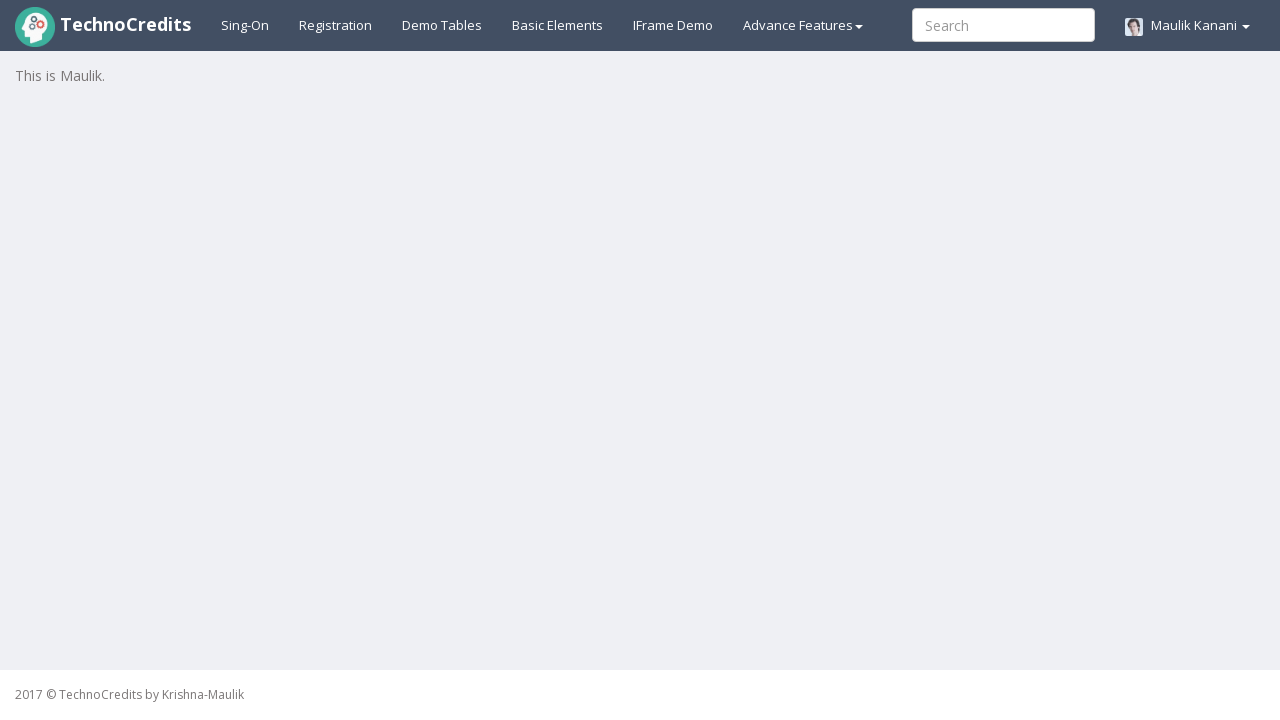

Clicked on demo table link at (442, 25) on a#demotable
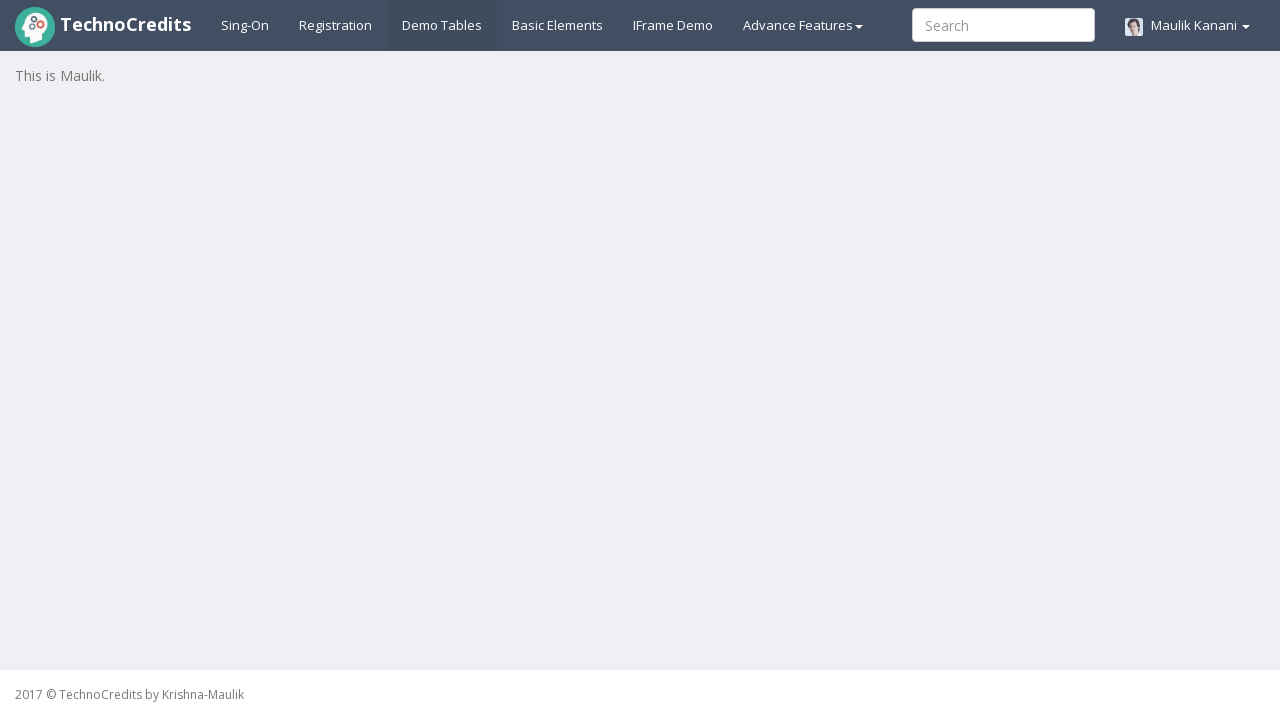

Employee Basic Table loaded successfully
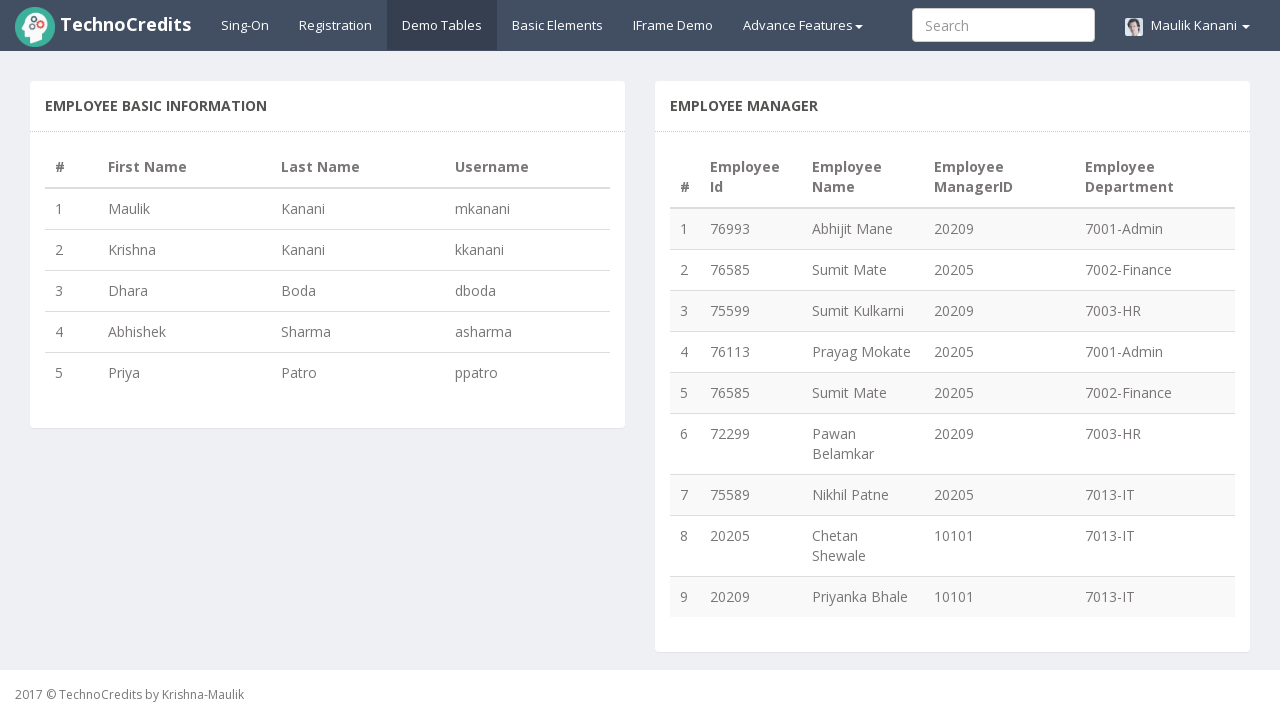

Retrieved row count: 5 rows found in the table
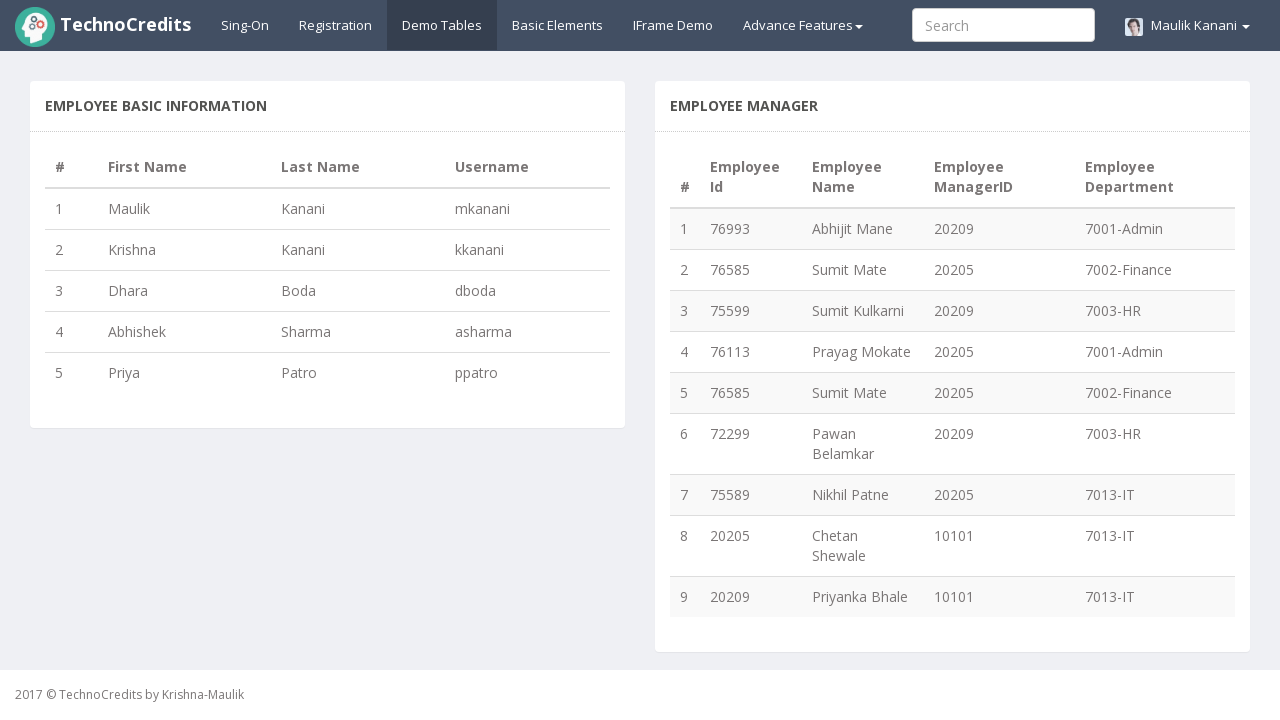

Read data from row 1: 
                                1
                                Maulik
                                Kanani
                                mkanani
                            
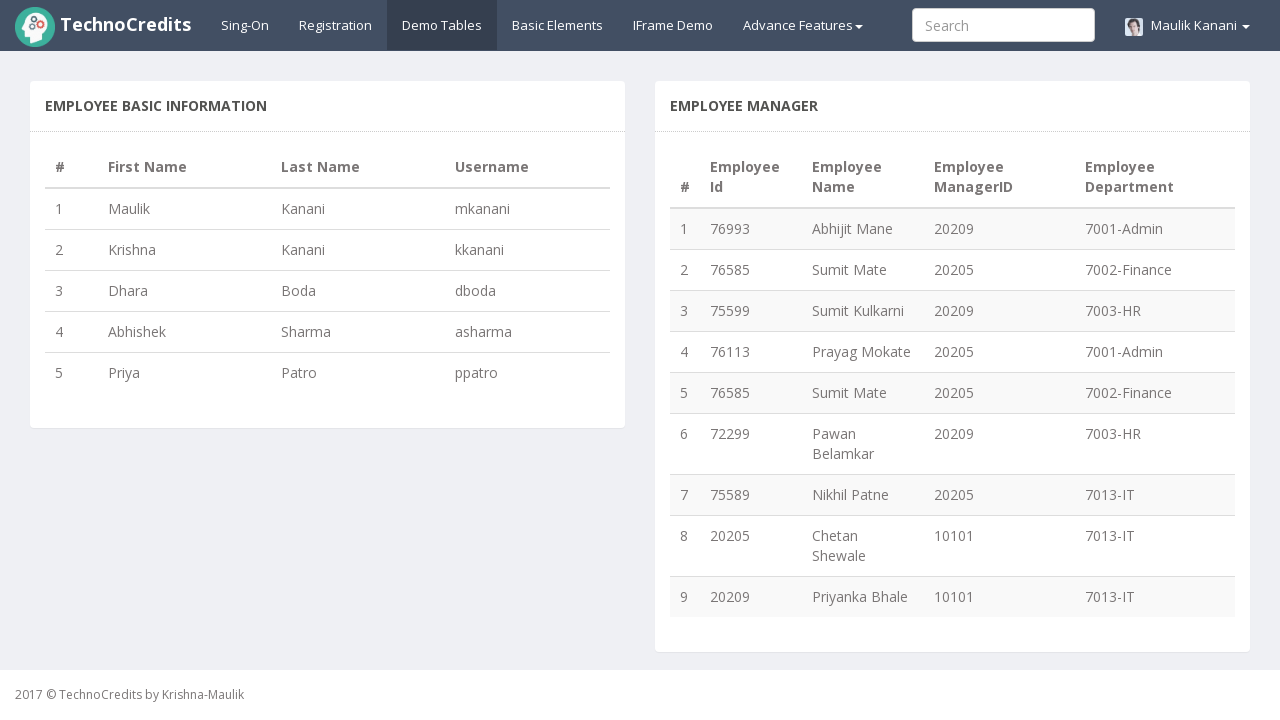

Read data from row 2: 
                                2
                                Krishna
                                Kanani
                                kkanani
                            
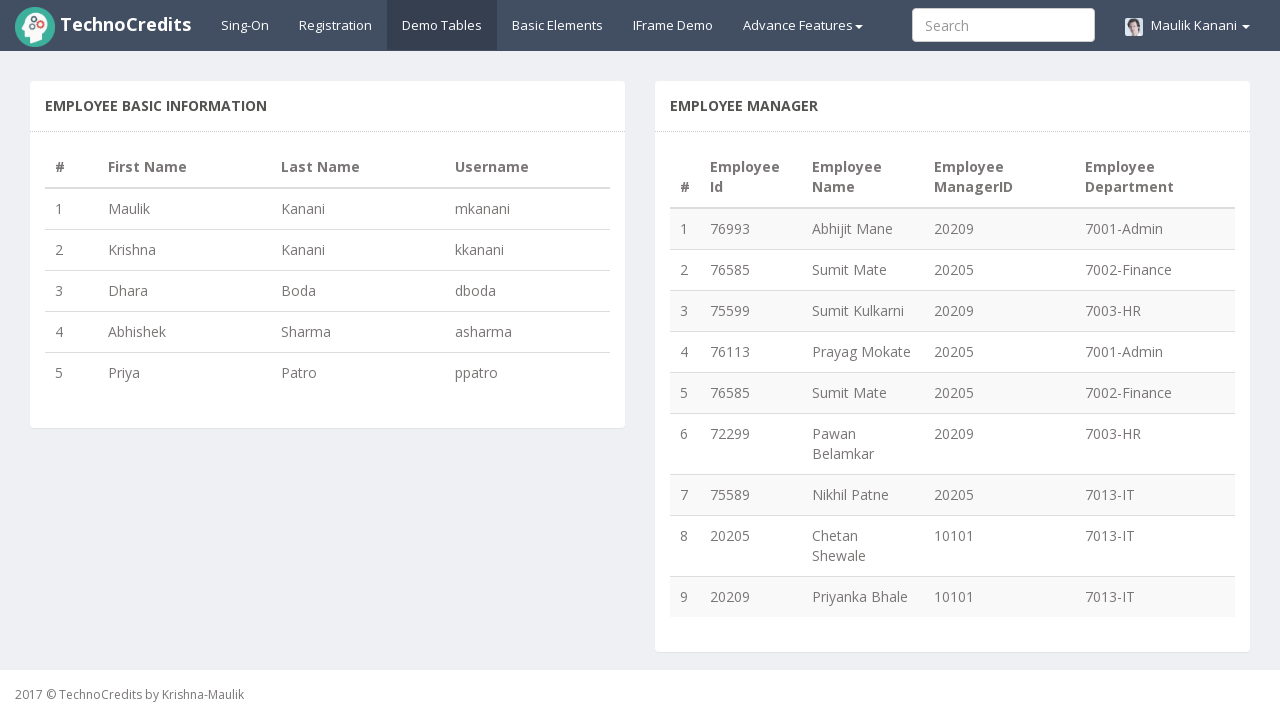

Read data from row 3: 
                                3
                                Dhara
                                Boda
                                dboda
                            
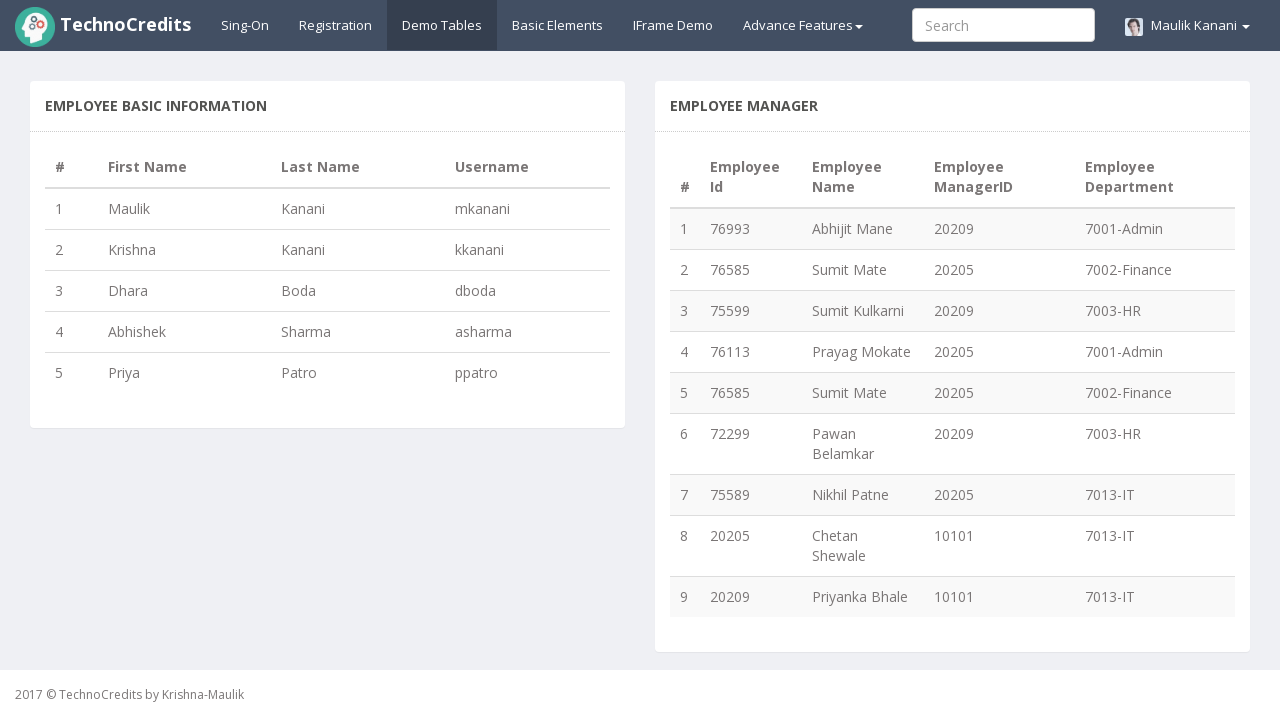

Read data from row 4: 
                                4
                                Abhishek
                                Sharma
                                asharma
                            
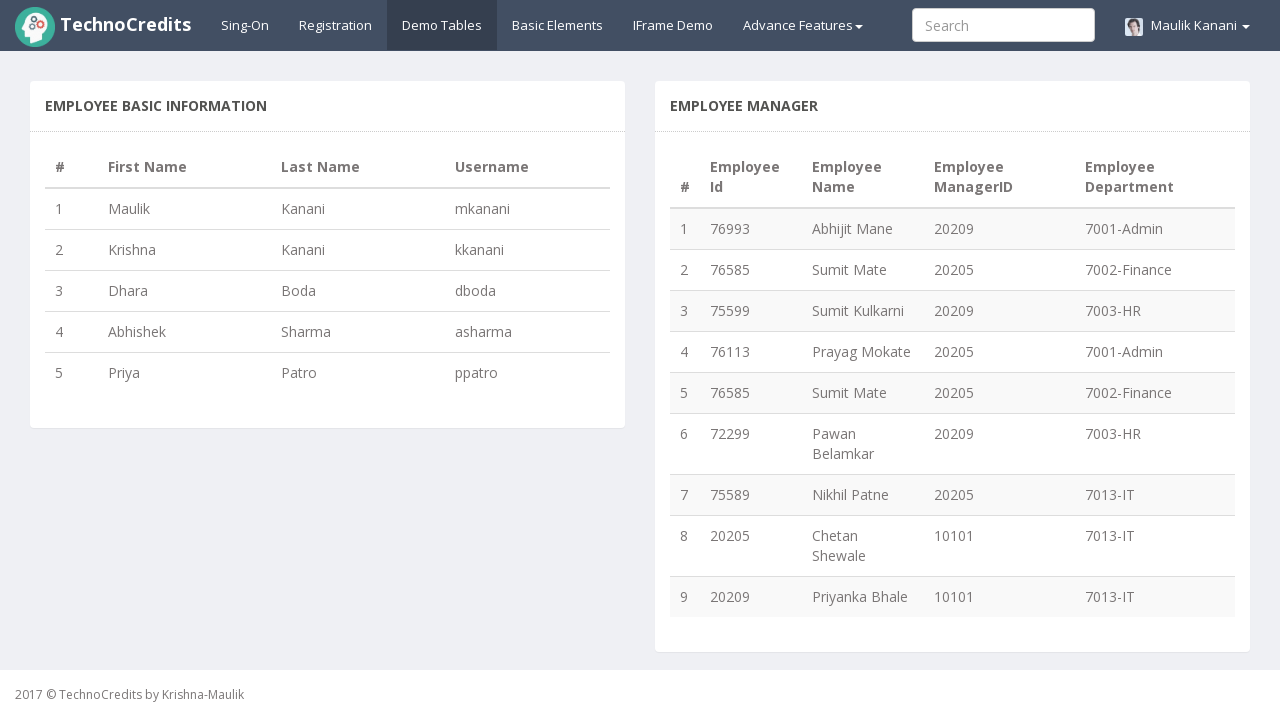

Read data from row 5: 
                                5
                                Priya
                                Patro
                                ppatro
                            
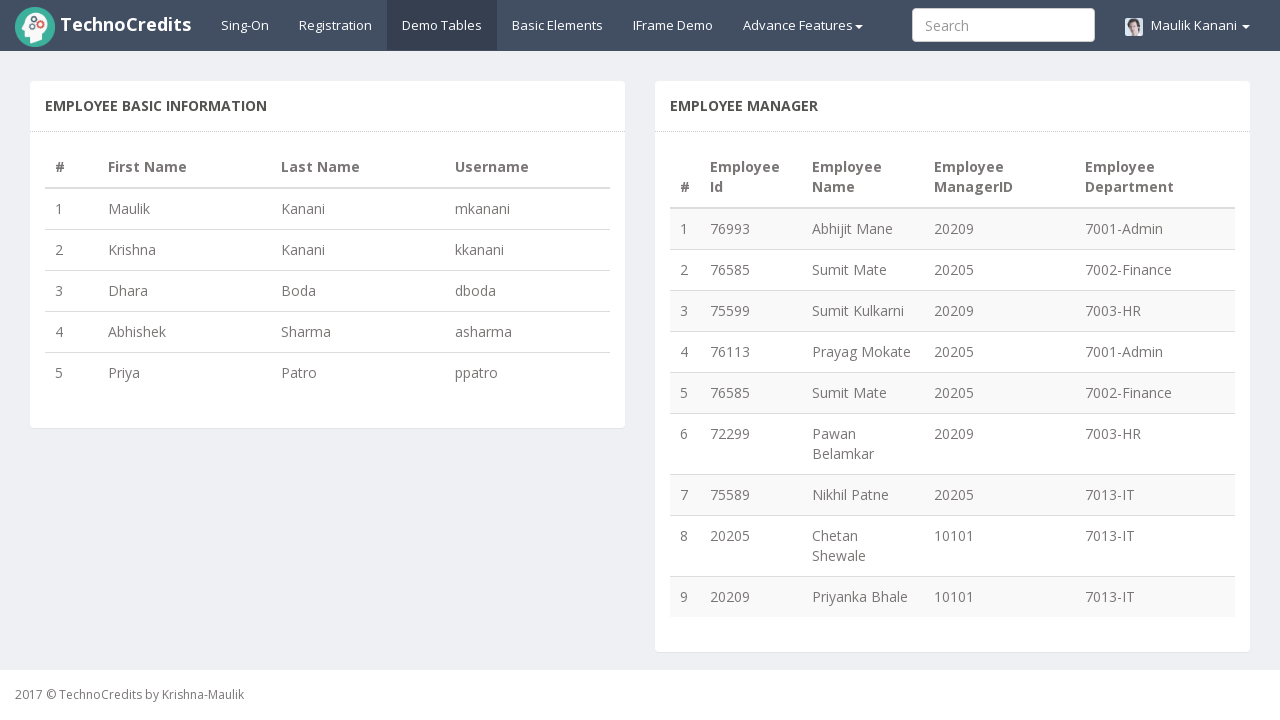

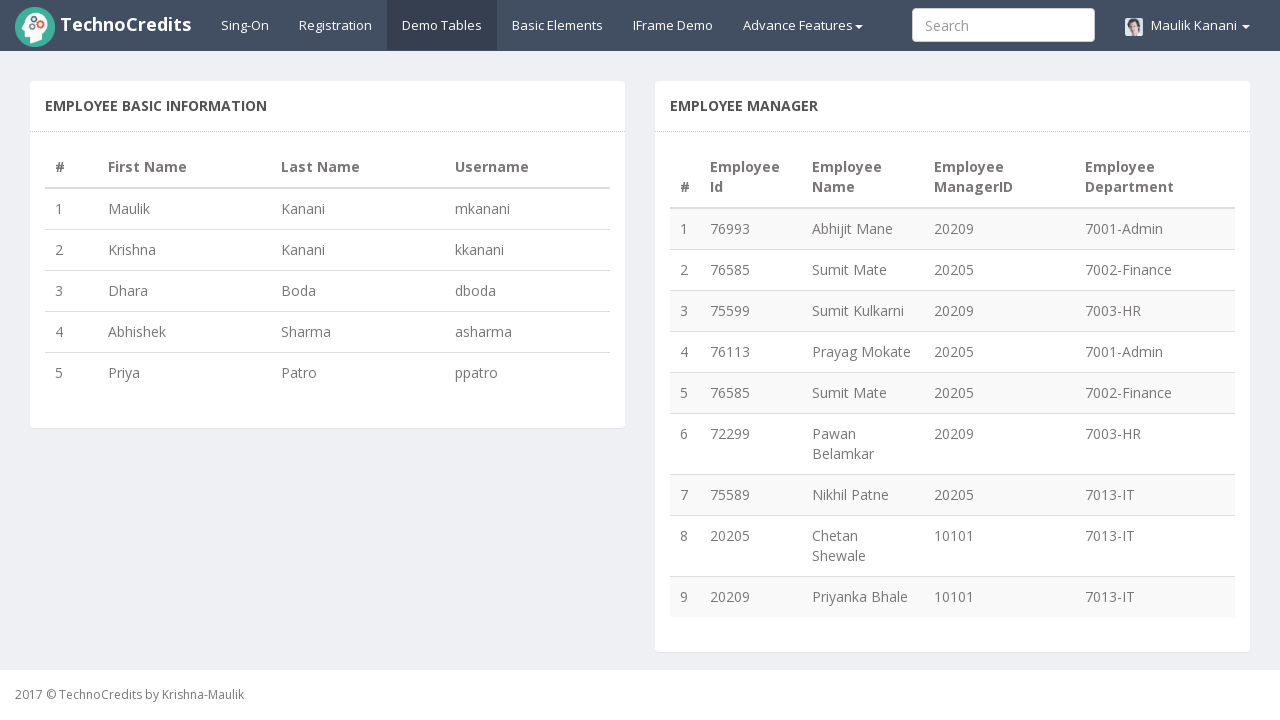